Tests a select dropdown interaction by reading two numbers from the page, calculating their sum, selecting the corresponding value from a dropdown, and clicking a submit button

Starting URL: http://suninjuly.github.io/selects2.html

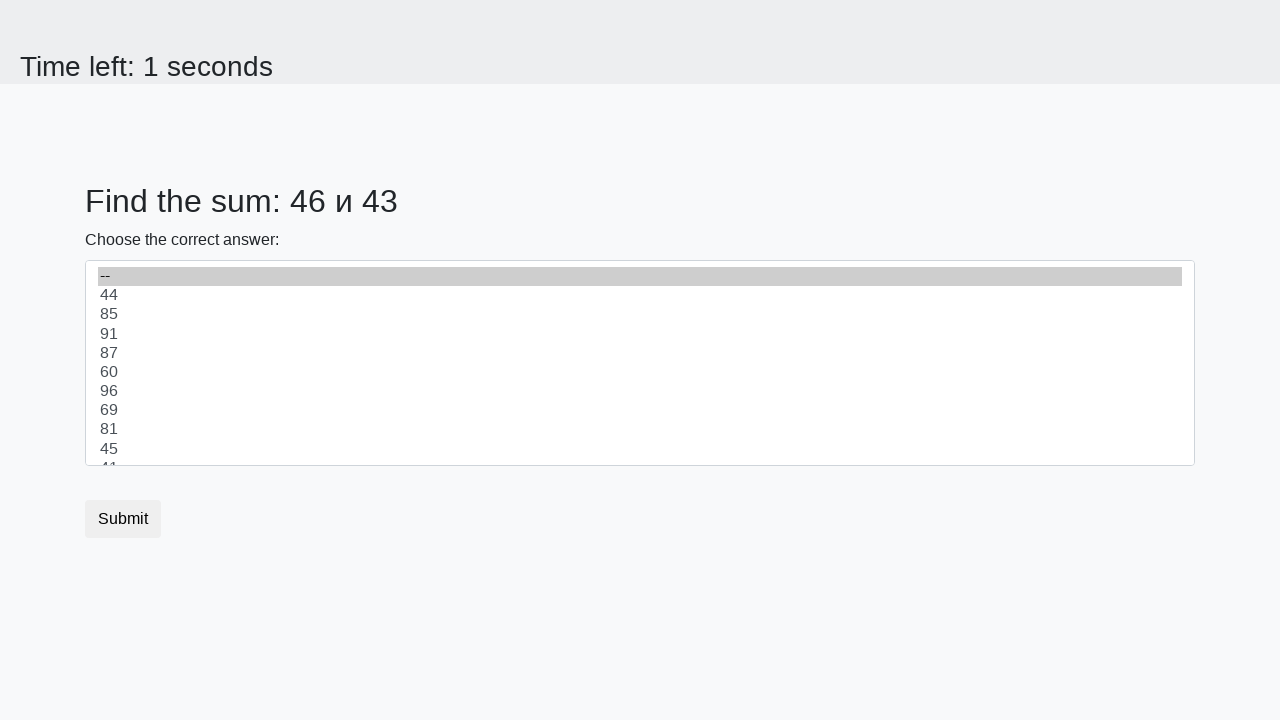

Read first number from the page
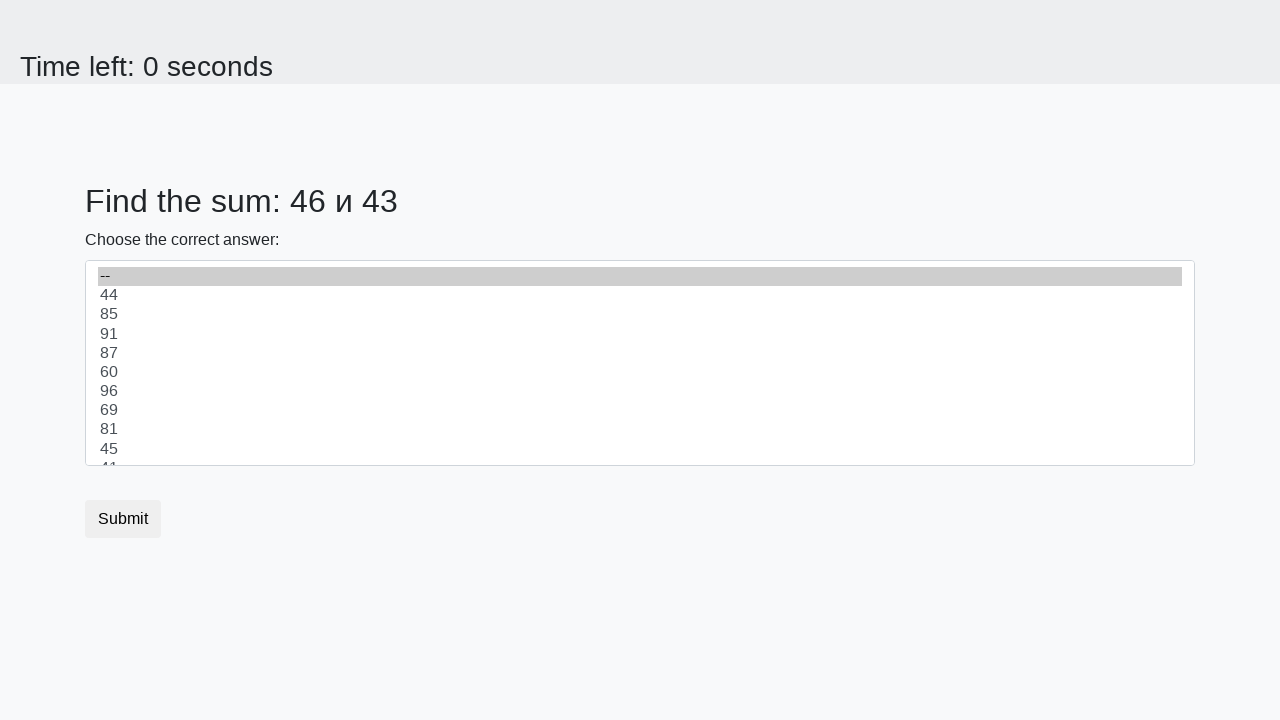

Read second number from the page
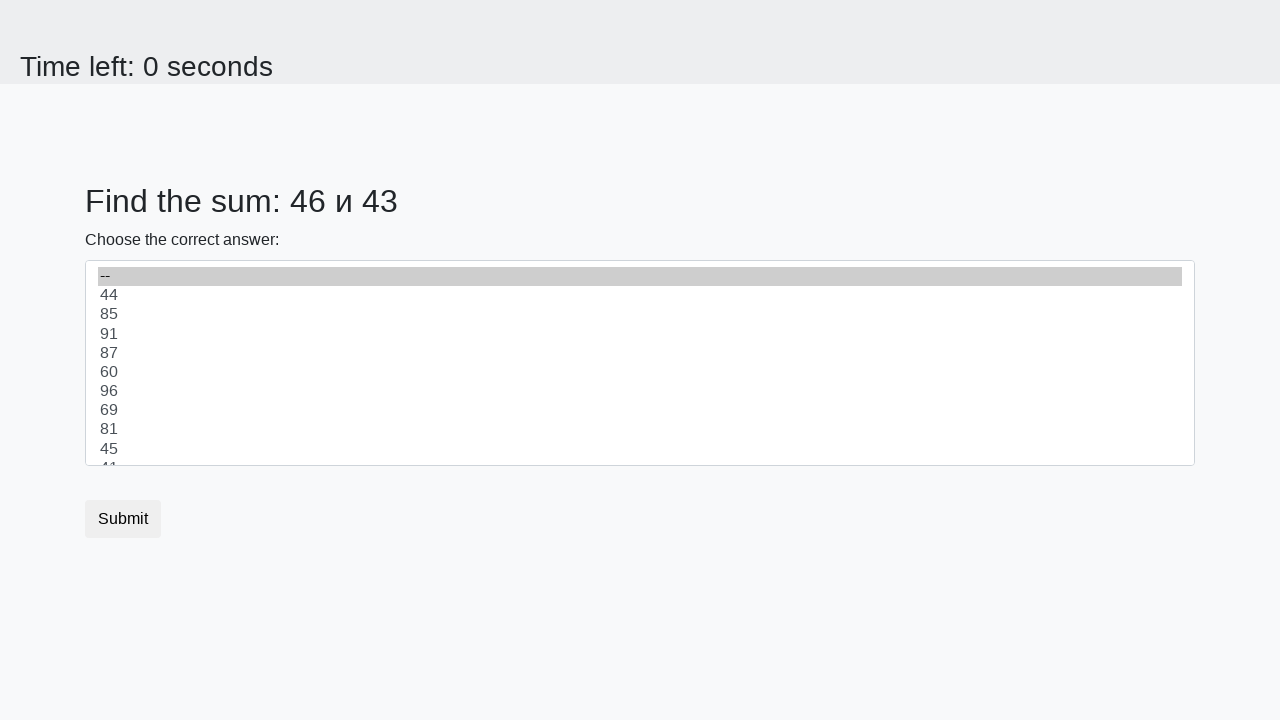

Calculated sum of 46 + 43 = 89
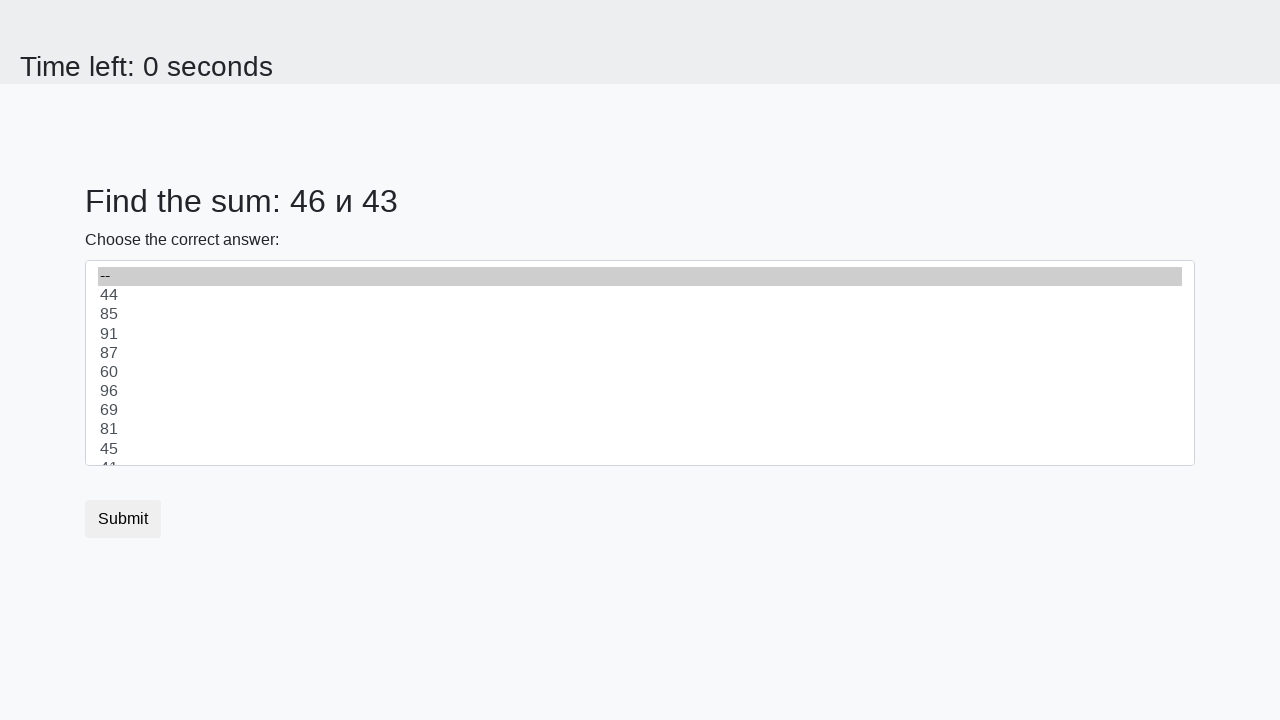

Selected value 89 from dropdown on select
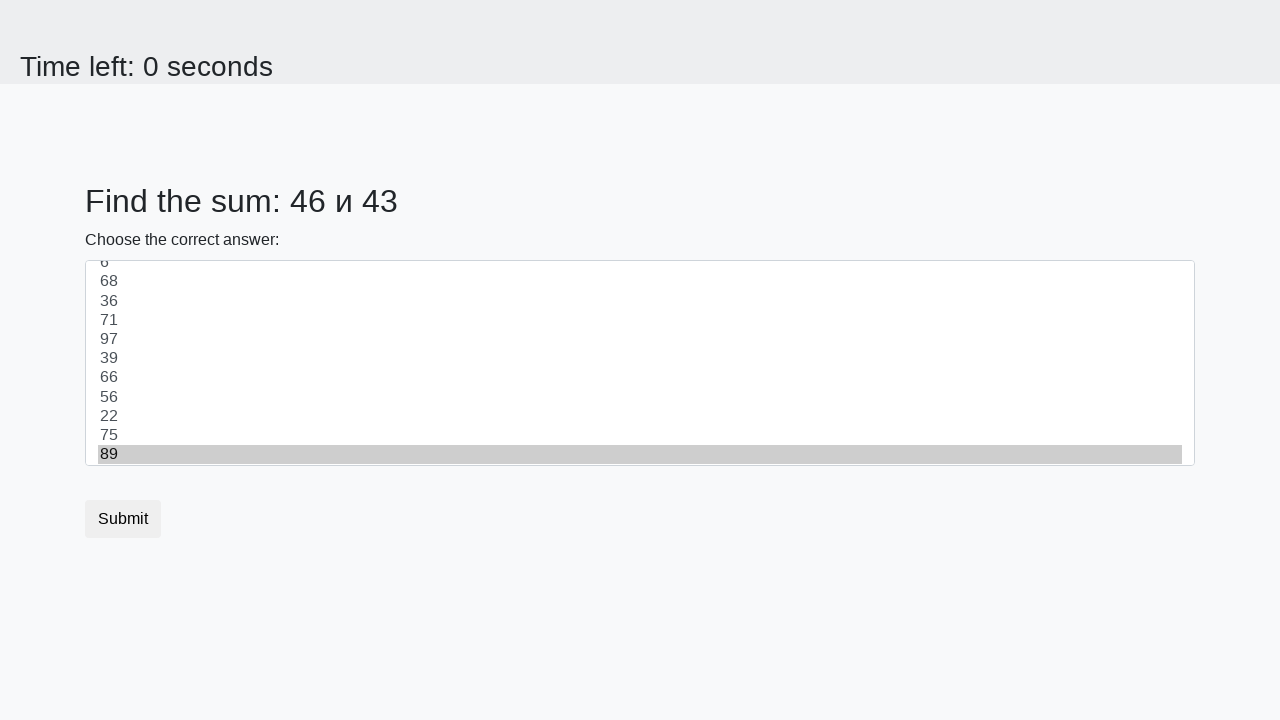

Clicked submit button at (123, 519) on .btn
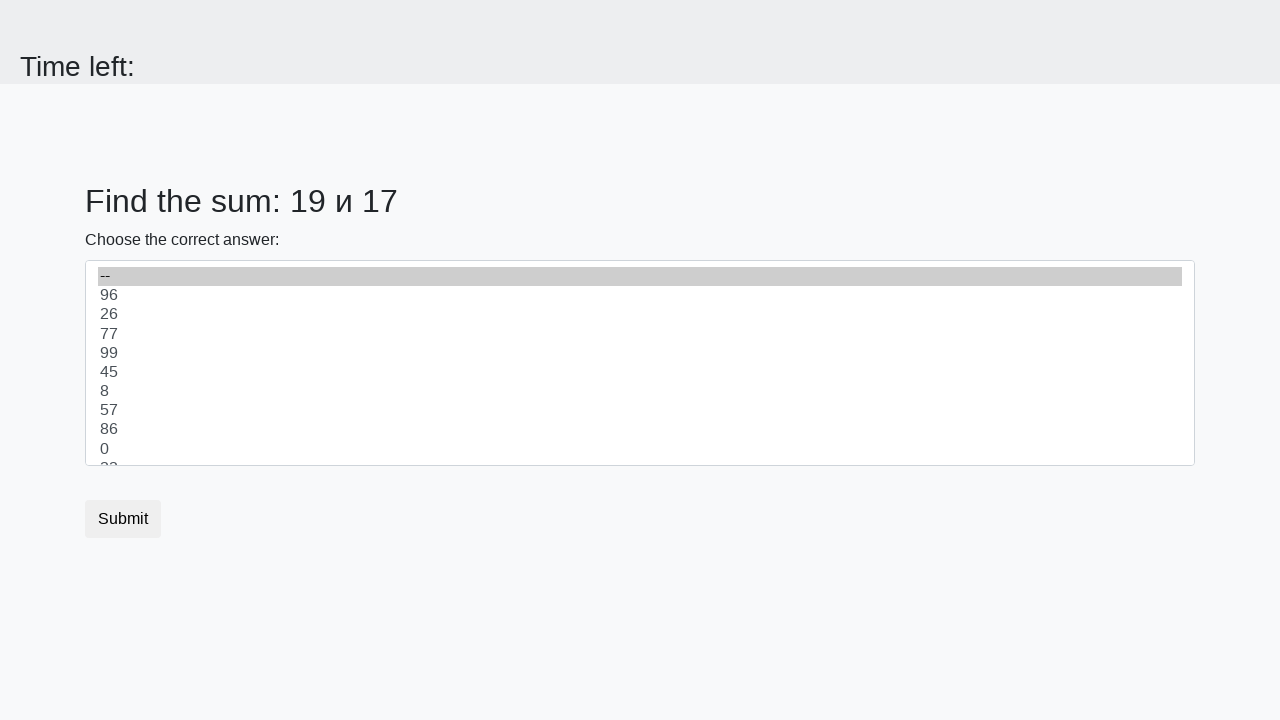

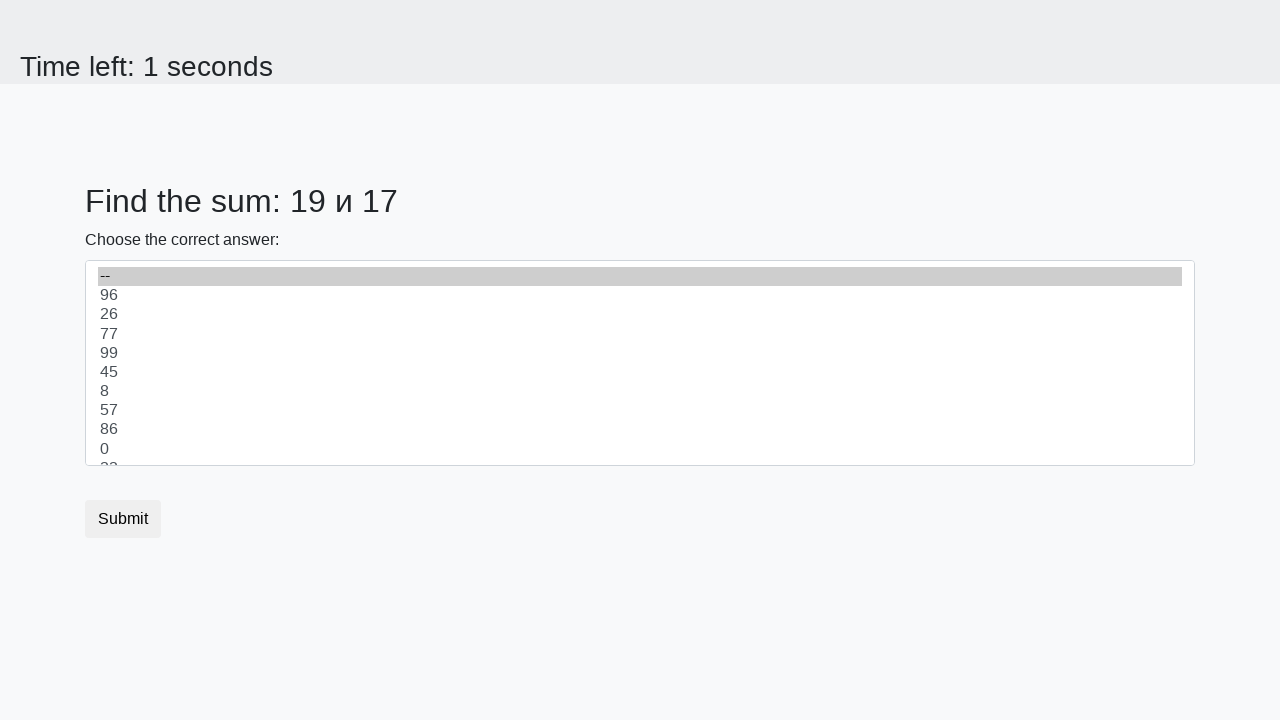